Tests e-commerce functionality by searching for products, adding a specific item (Cashews) to cart, and proceeding through checkout to place an order

Starting URL: https://rahulshettyacademy.com/seleniumPractise/#/

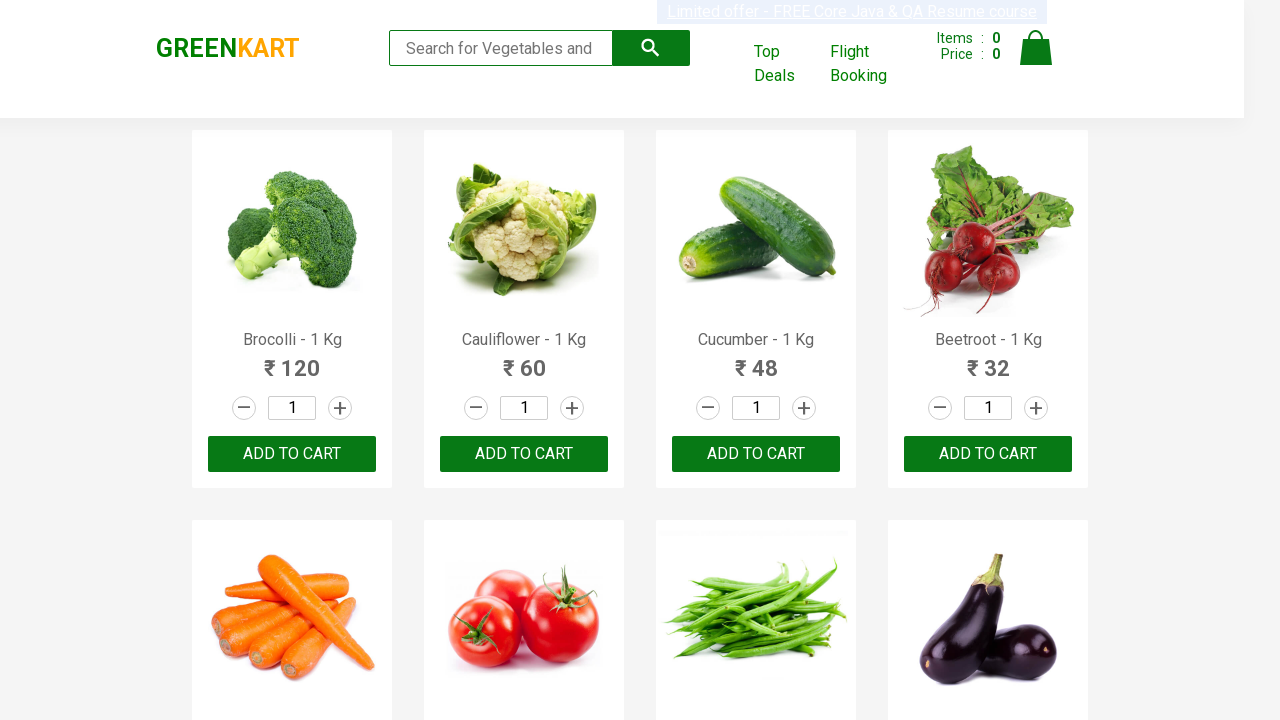

Filled search box with 'ca' to find Cashews on .search-keyword
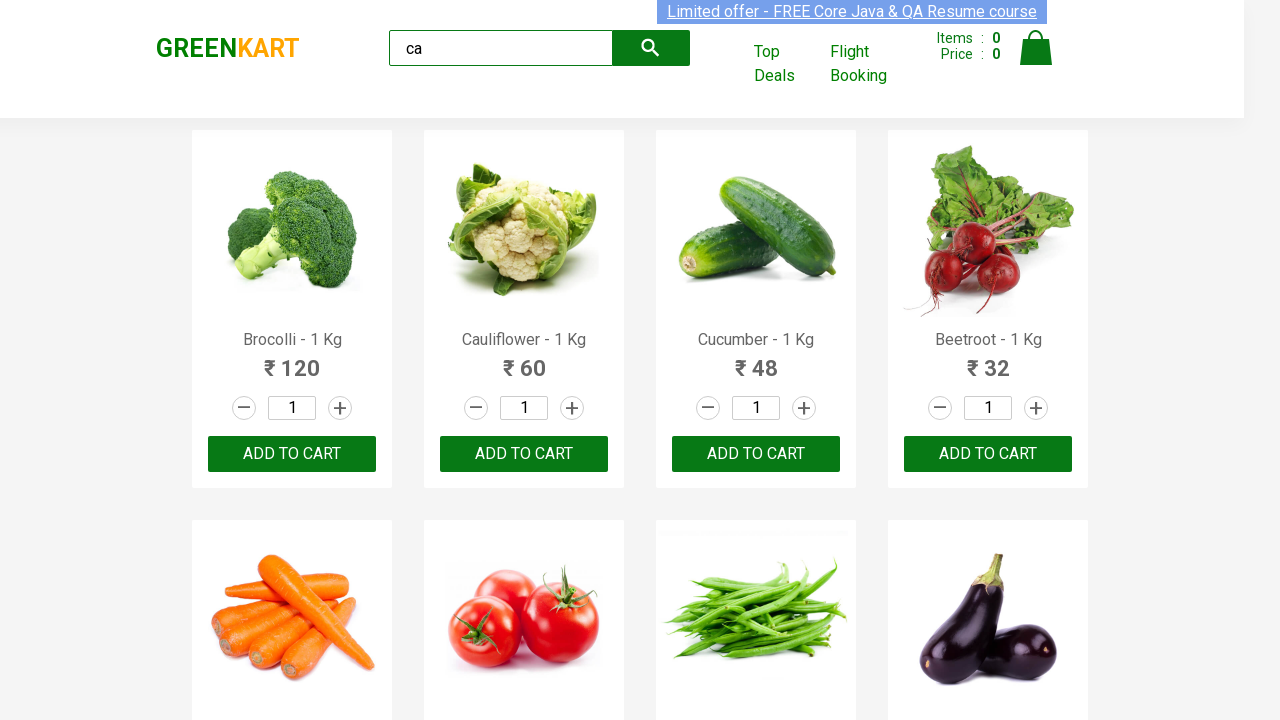

Waited for products to load
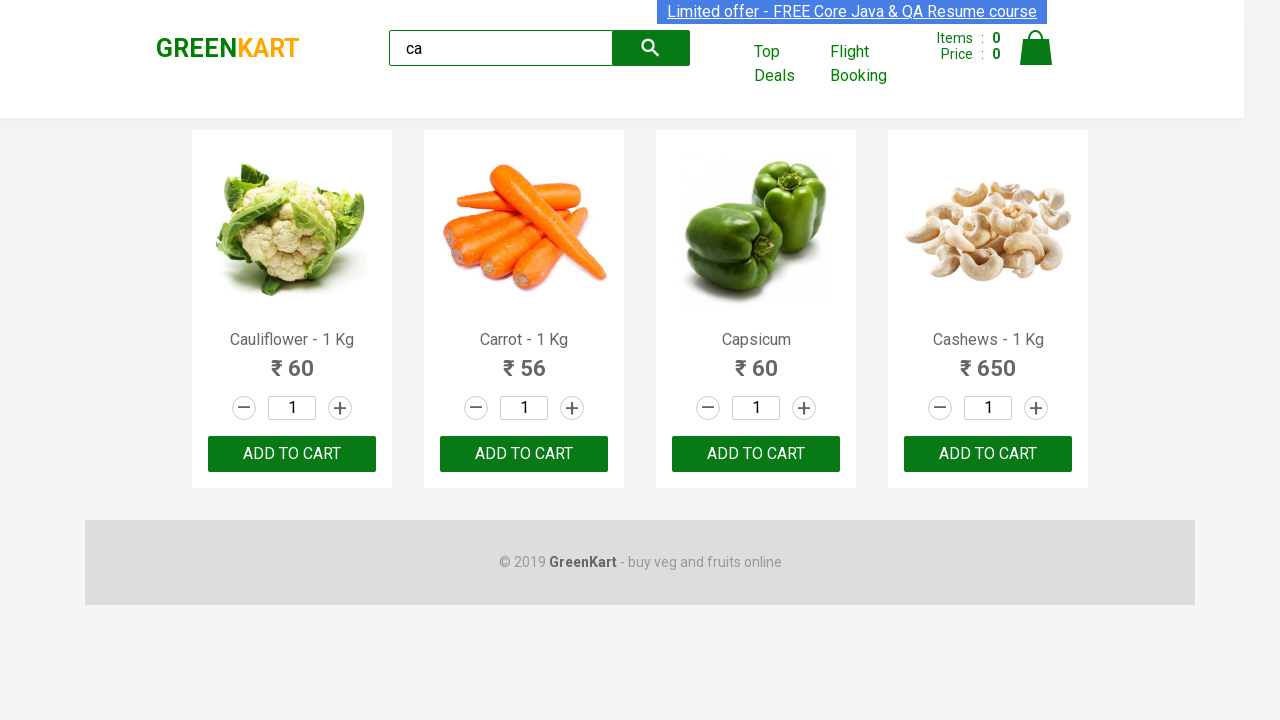

Retrieved list of all products
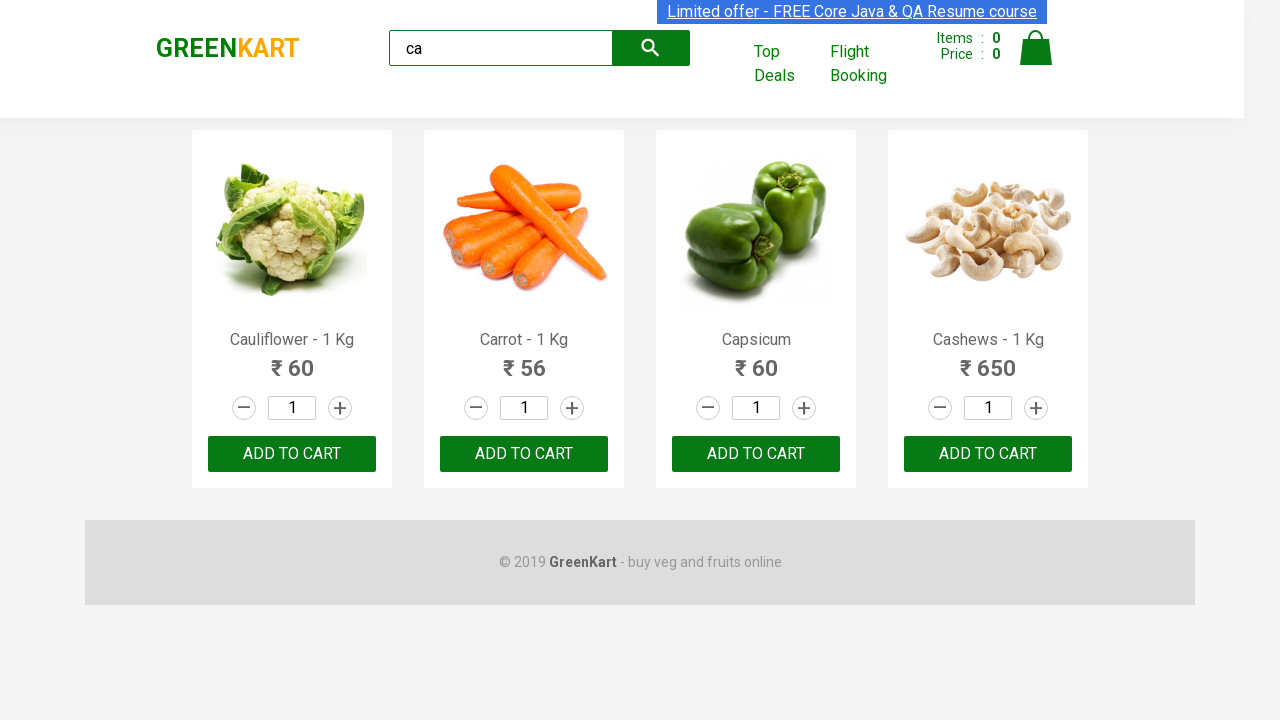

Checked product: Cauliflower - 1 Kg
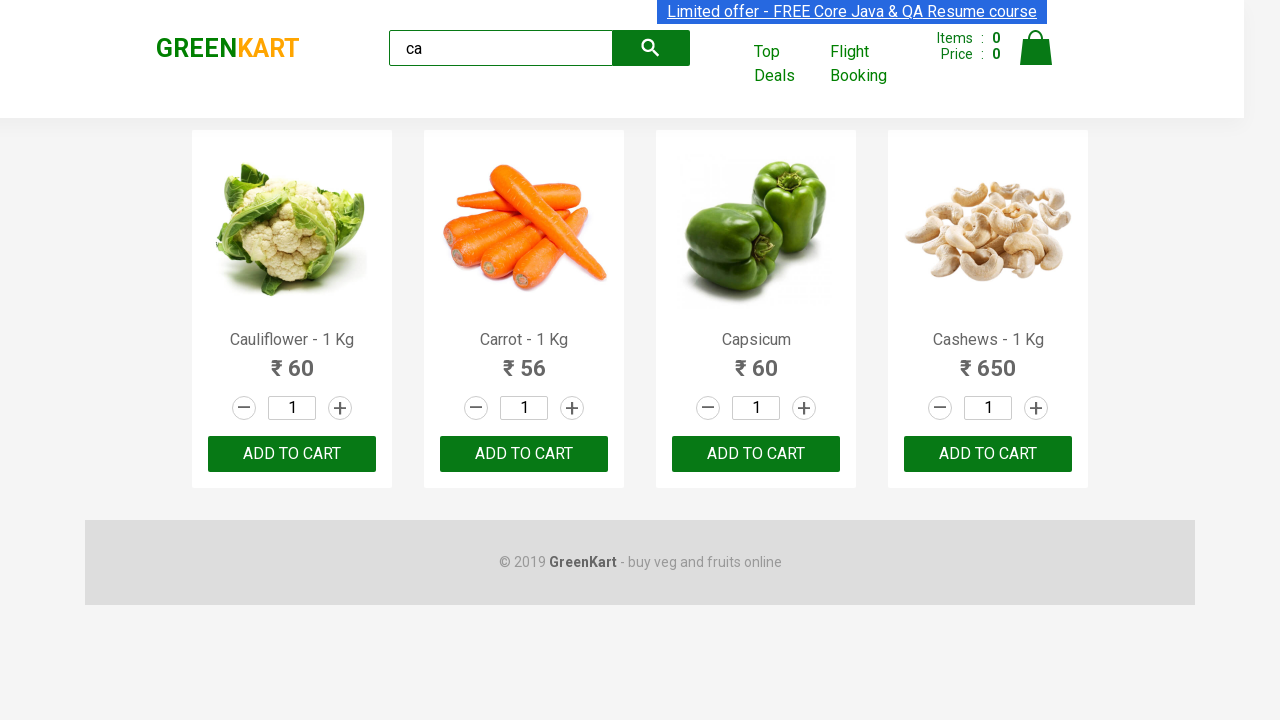

Checked product: Carrot - 1 Kg
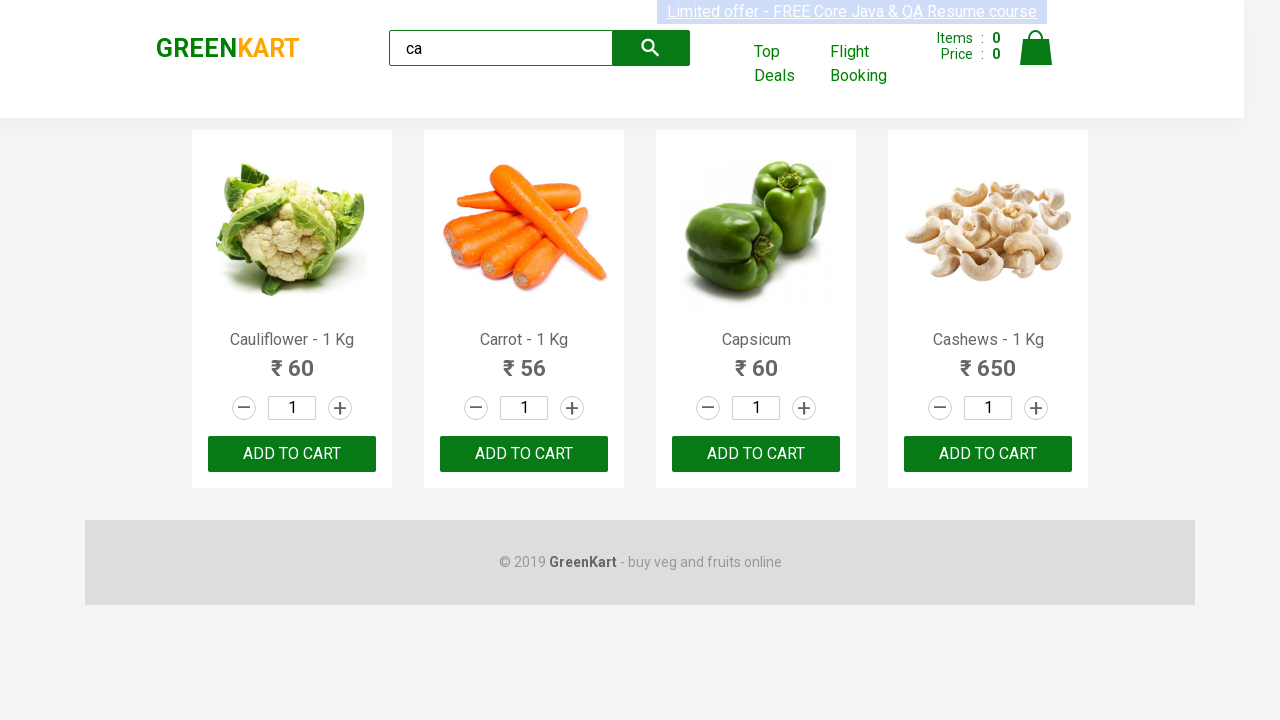

Checked product: Capsicum
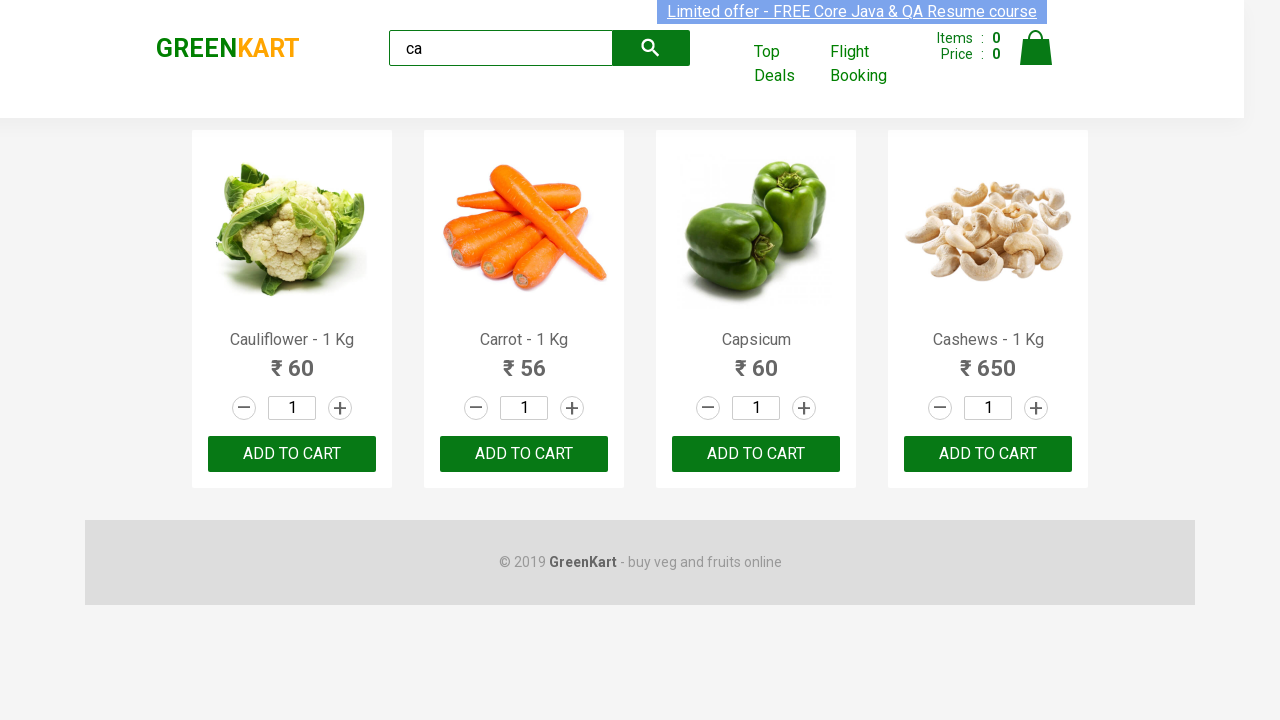

Checked product: Cashews - 1 Kg
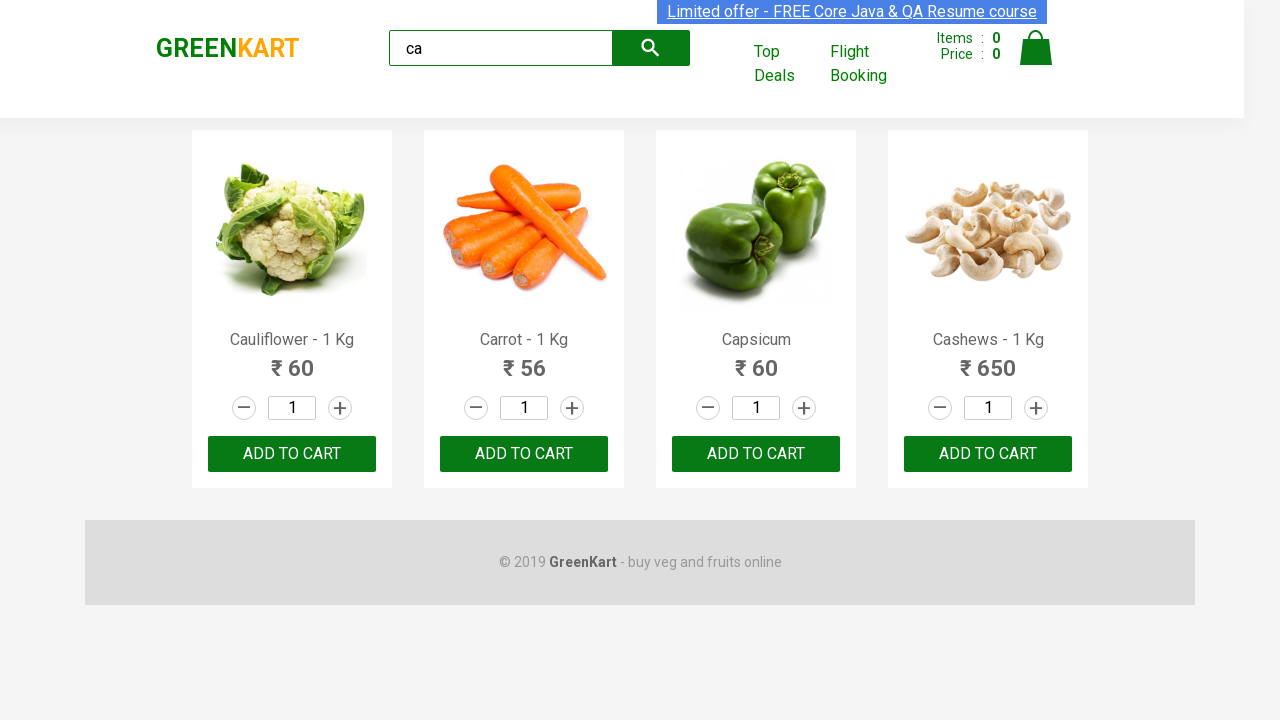

Clicked Add to Cart button for Cashews at (988, 454) on .products .product >> nth=3 >> button
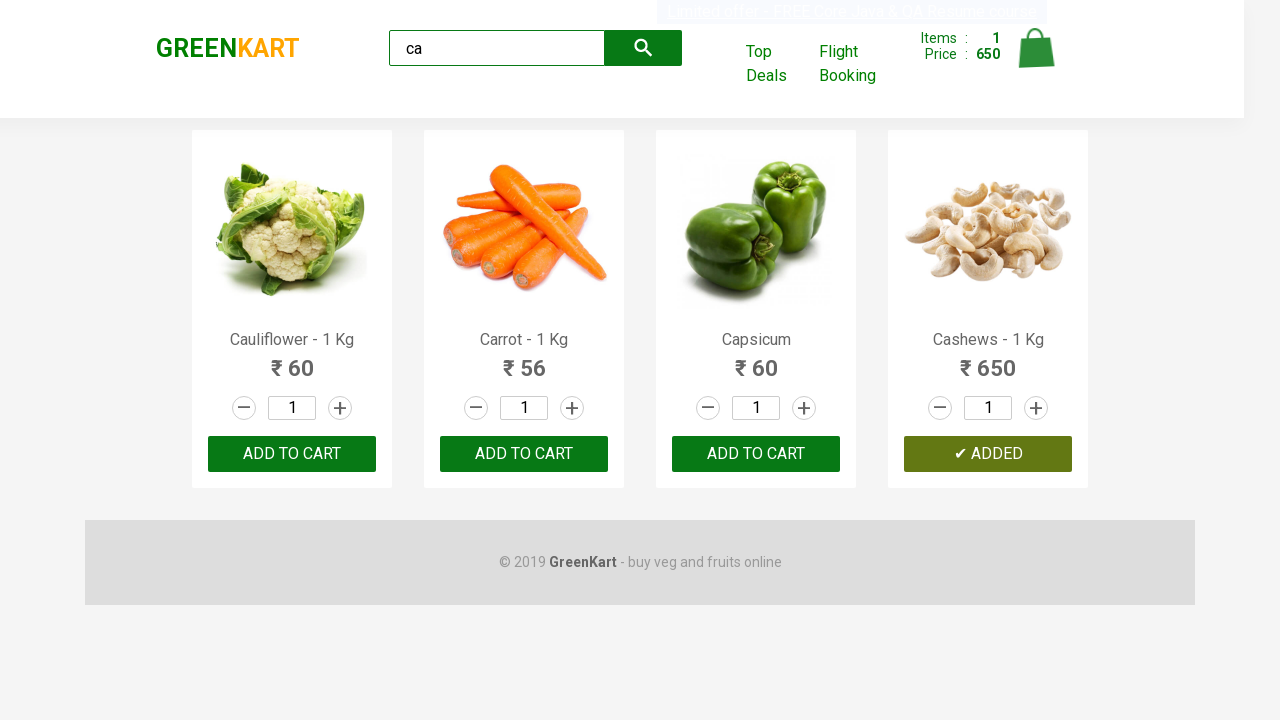

Clicked cart icon to view cart at (1036, 48) on .cart-icon > img
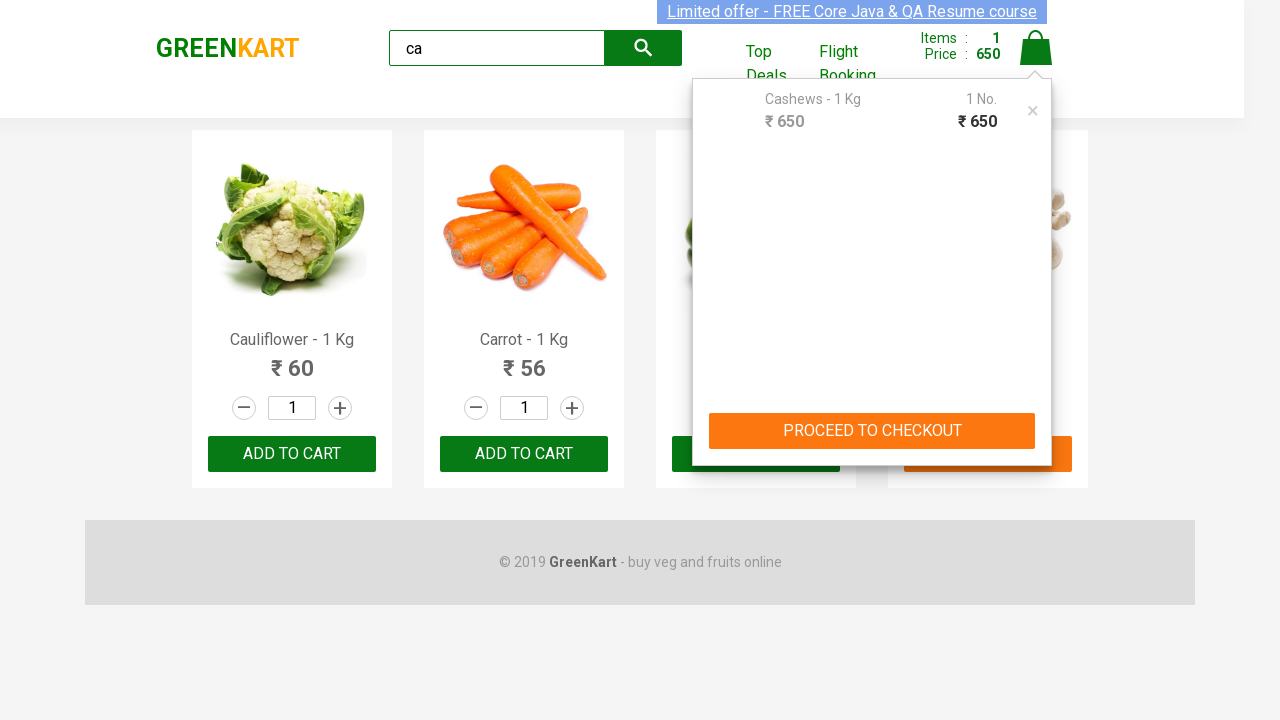

Clicked PROCEED TO CHECKOUT button at (872, 431) on text=PROCEED TO CHECKOUT
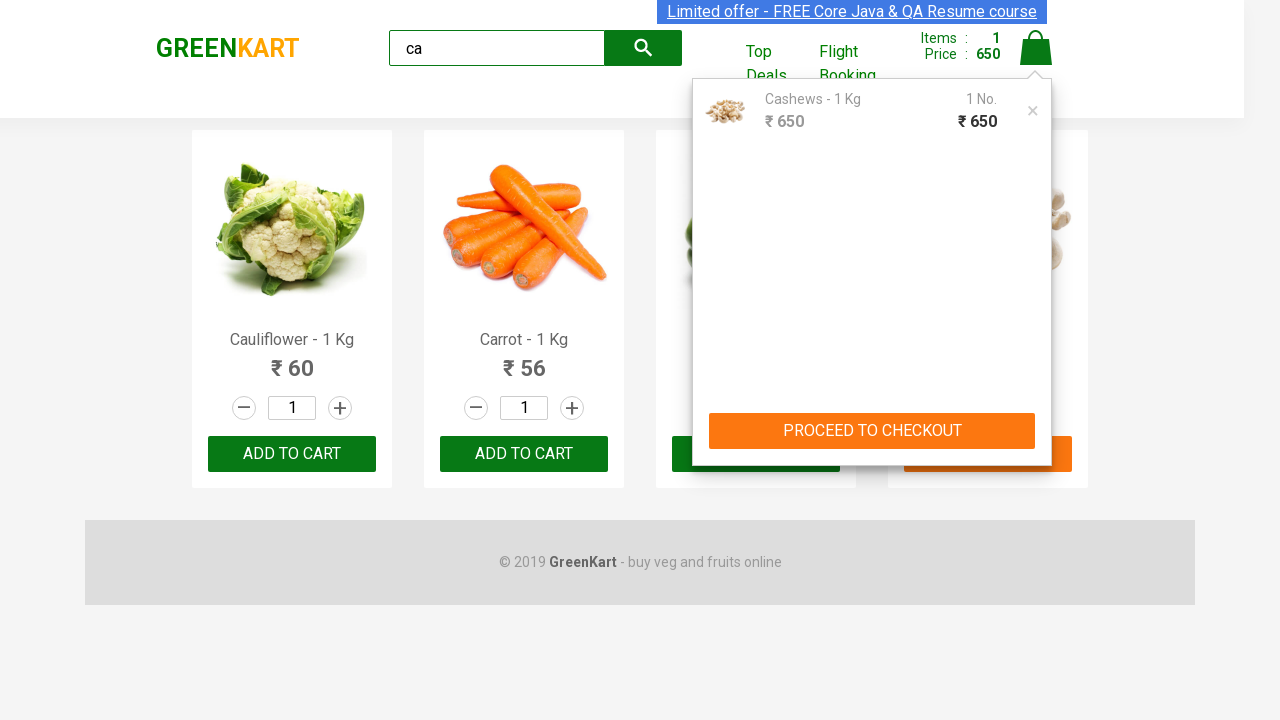

Clicked Place Order button to complete purchase at (1036, 420) on text=Place Order
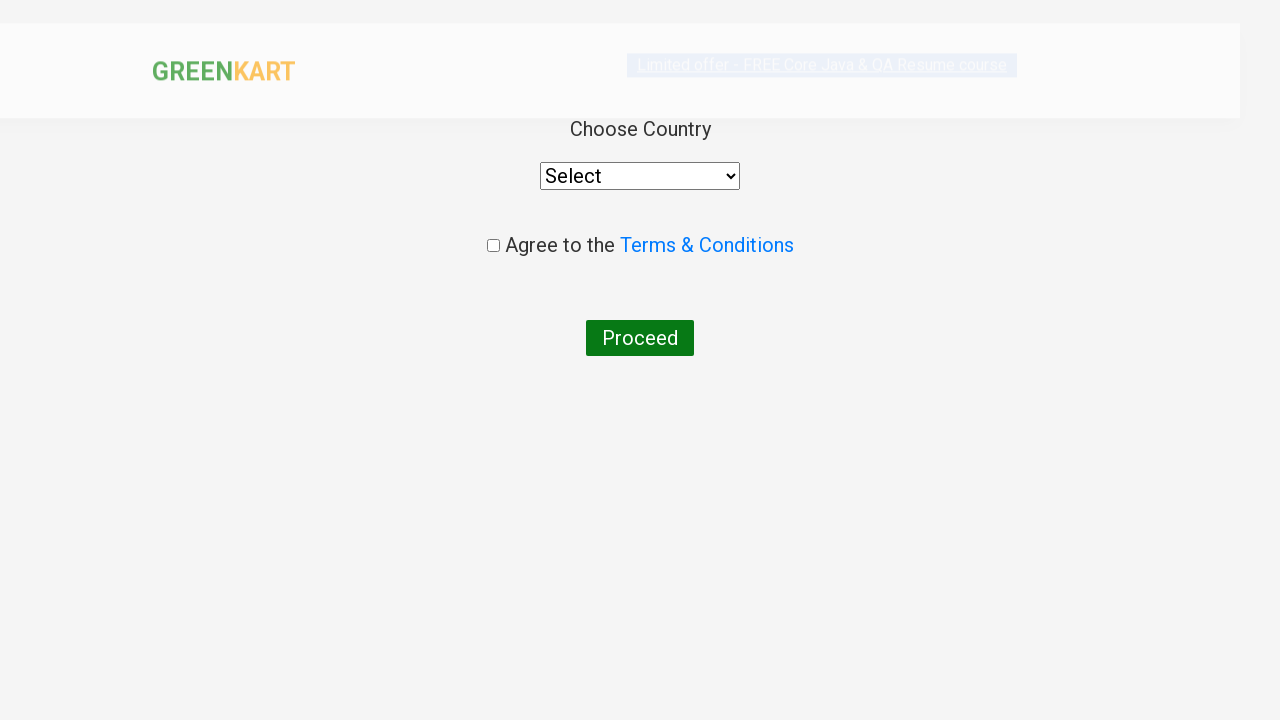

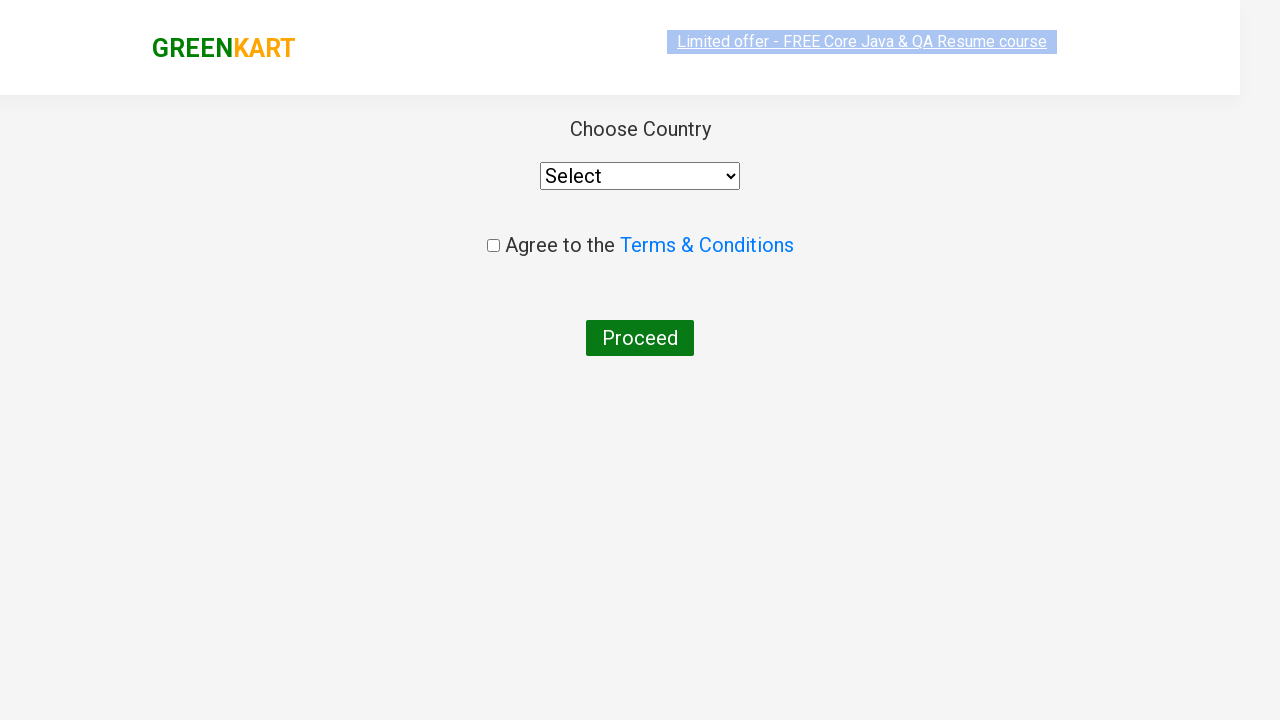